Tests A/B test opt-out by first visiting the main site, adding an opt-out cookie, then navigating to the A/B test page and verifying it shows "No A/B Test".

Starting URL: http://the-internet.herokuapp.com

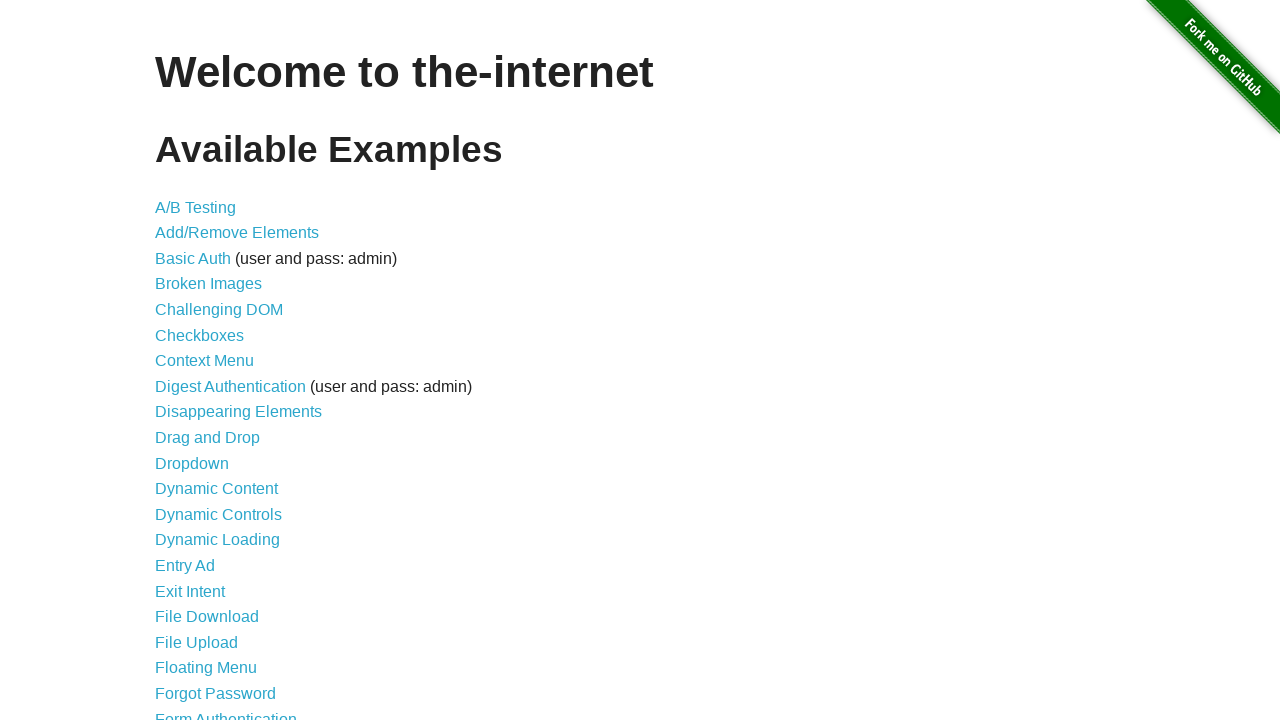

Added optimizelyOptOut cookie to opt out of A/B test
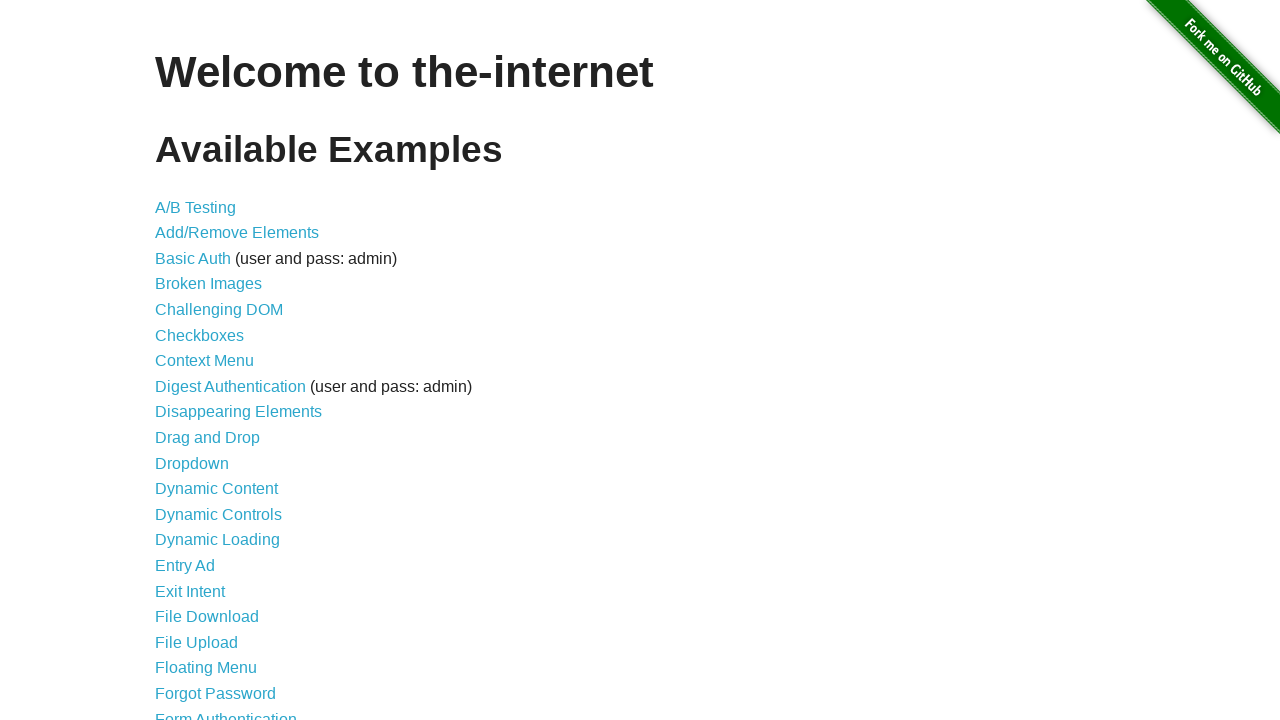

Navigated to A/B test page
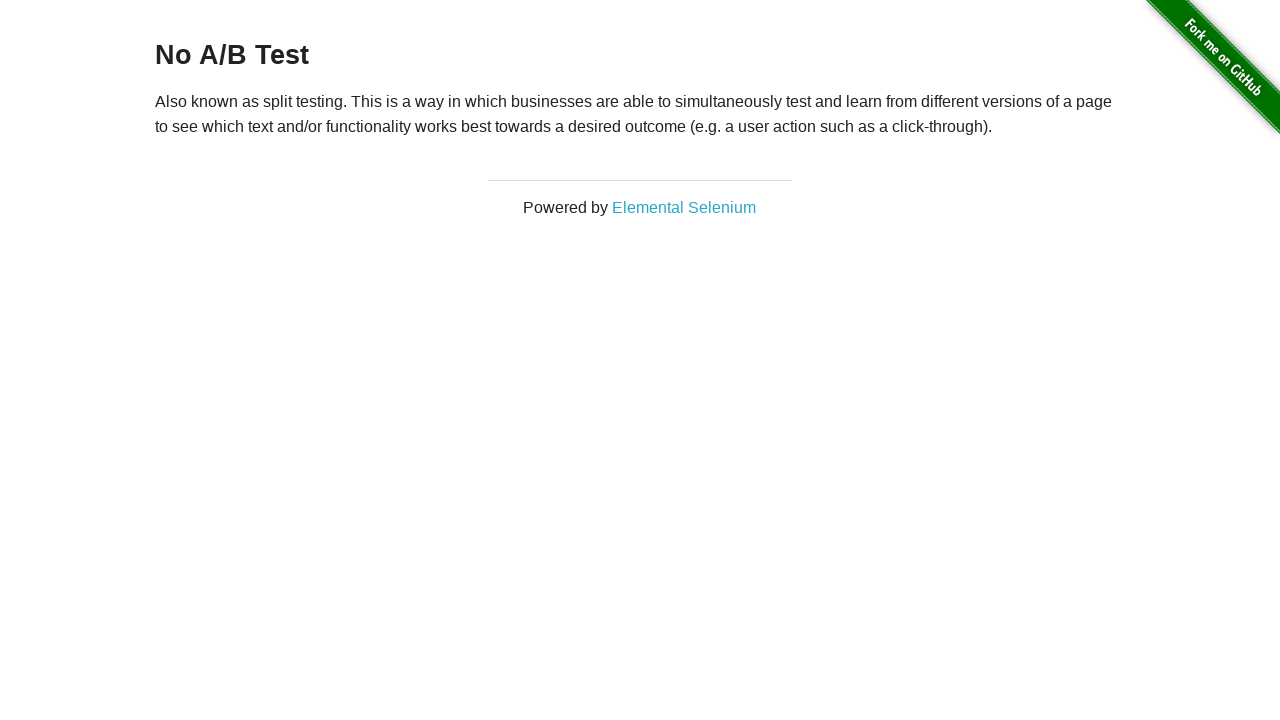

Retrieved heading text from A/B test page
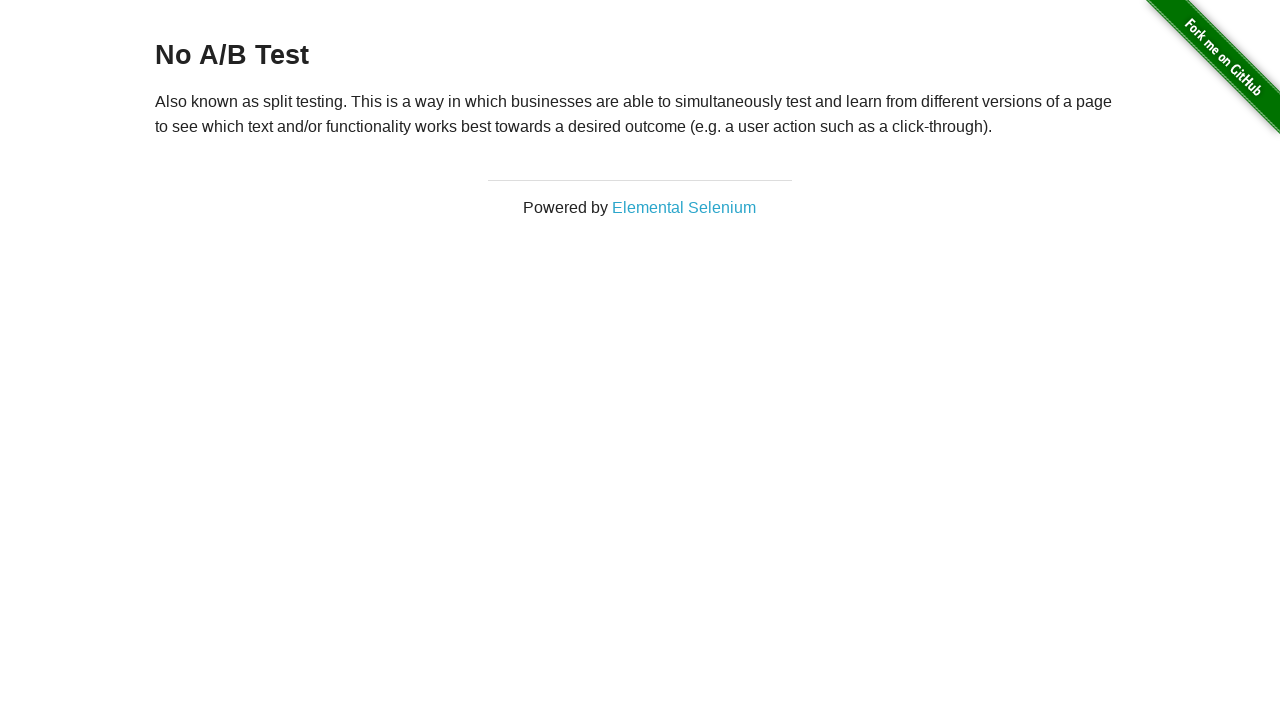

Verified heading displays 'No A/B Test' confirming opt-out cookie is working
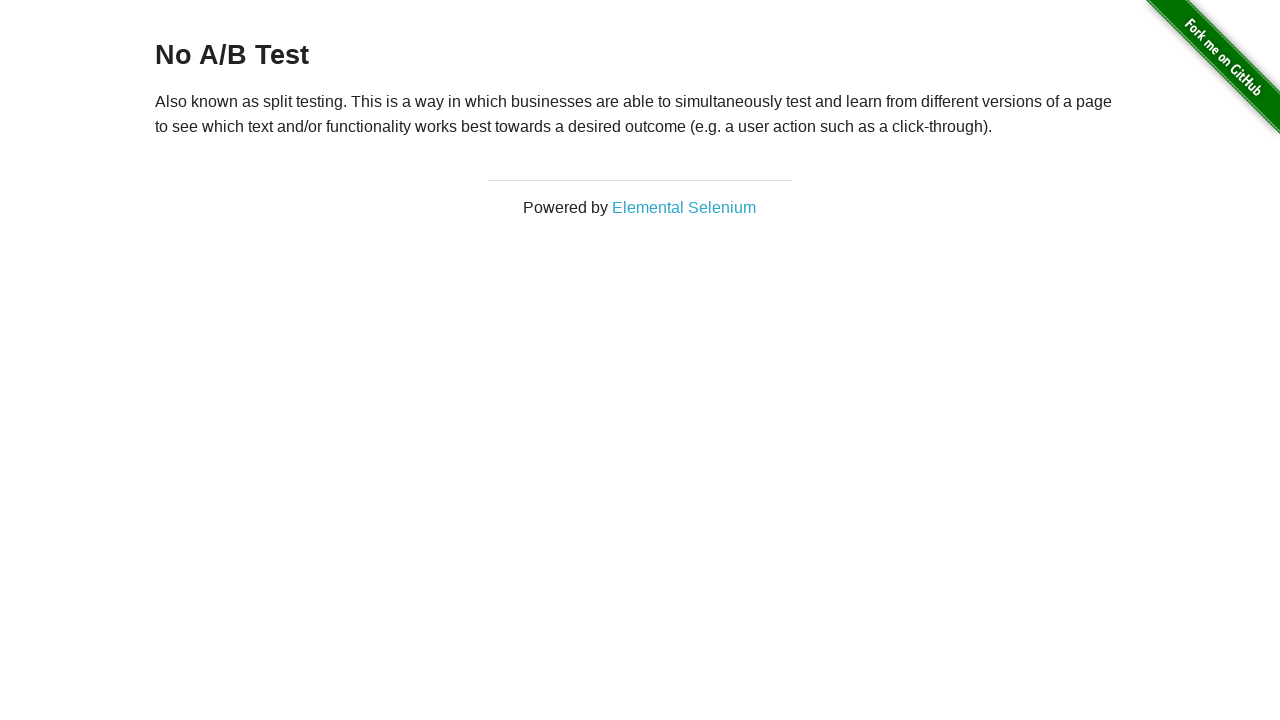

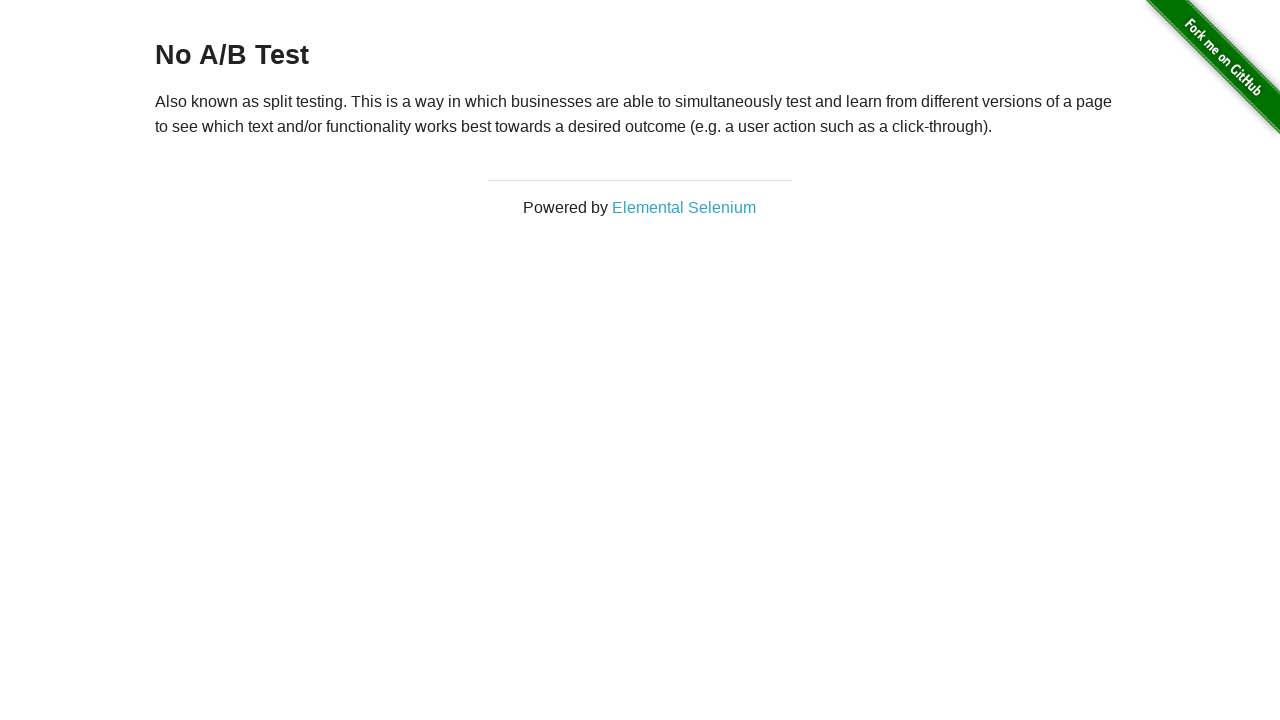